Tests dynamic controls by clicking remove button to hide checkbox, then clicking add button and filling a text input field.

Starting URL: https://the-internet.herokuapp.com/dynamic_controls

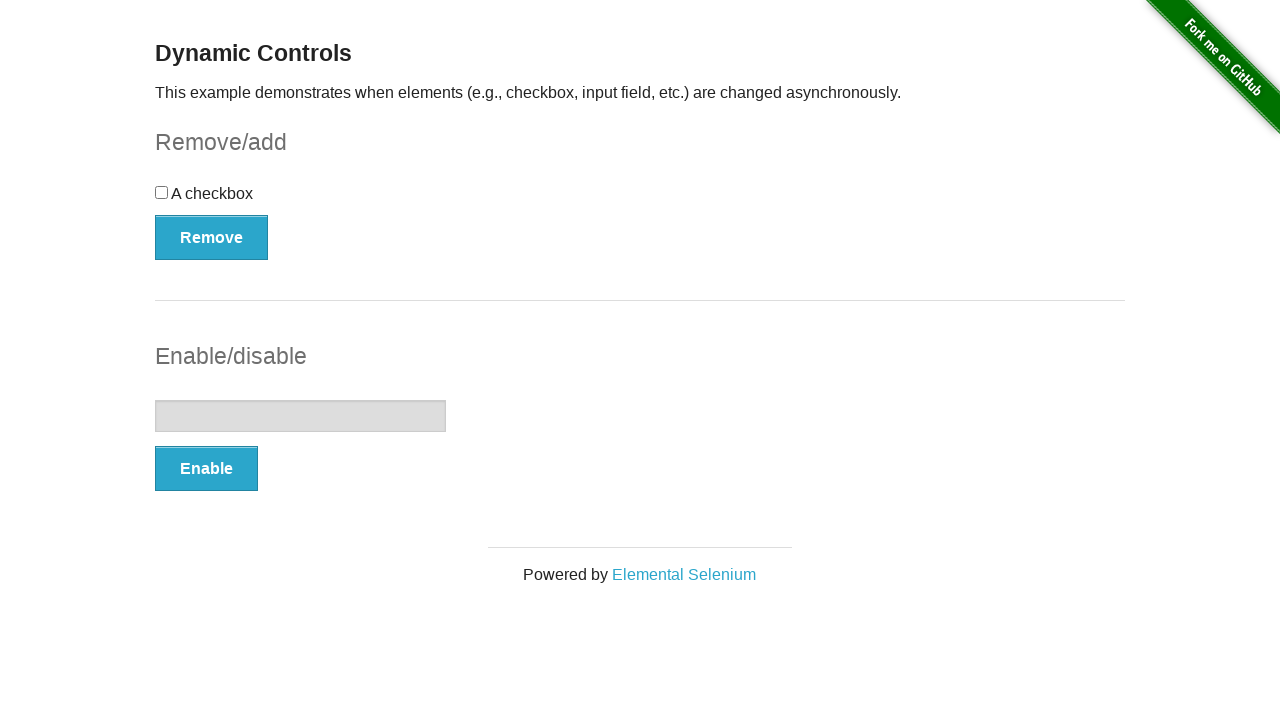

Clicked Remove button to hide checkbox at (212, 237) on button:has-text('Remove')
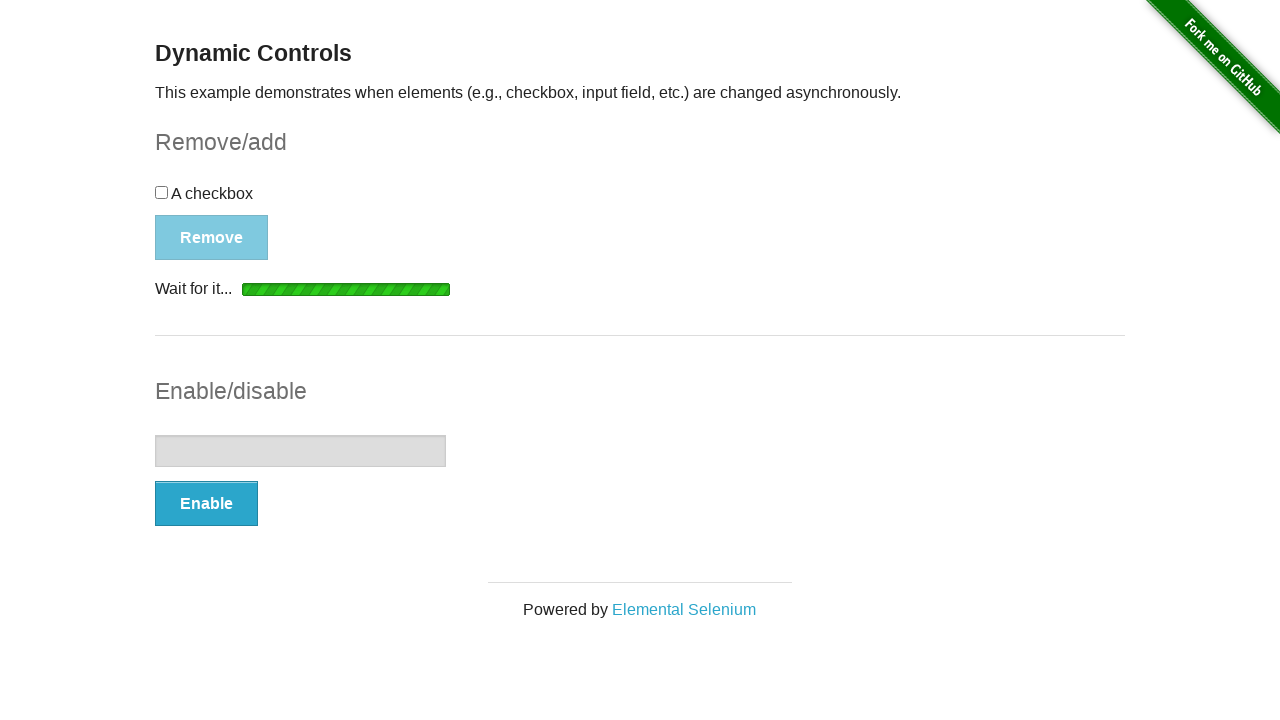

Checkbox disappeared from DOM
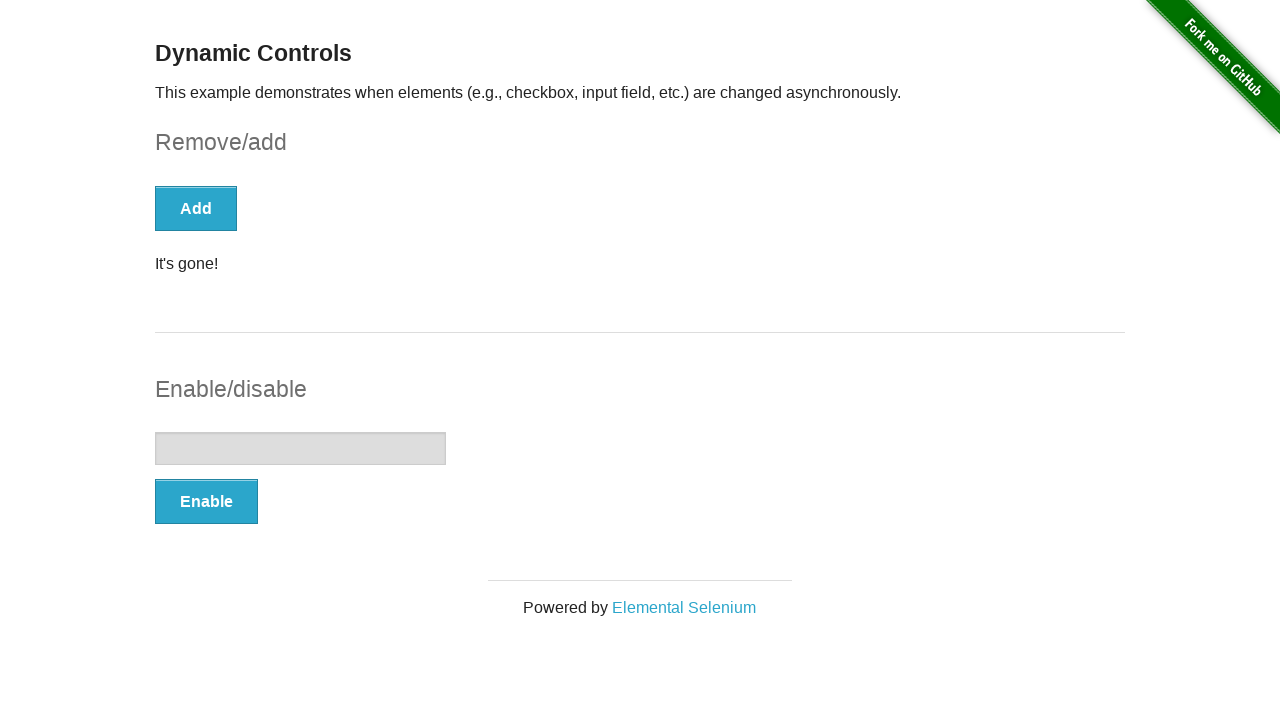

Clicked Add button to enable text input field at (206, 501) on #input-example button
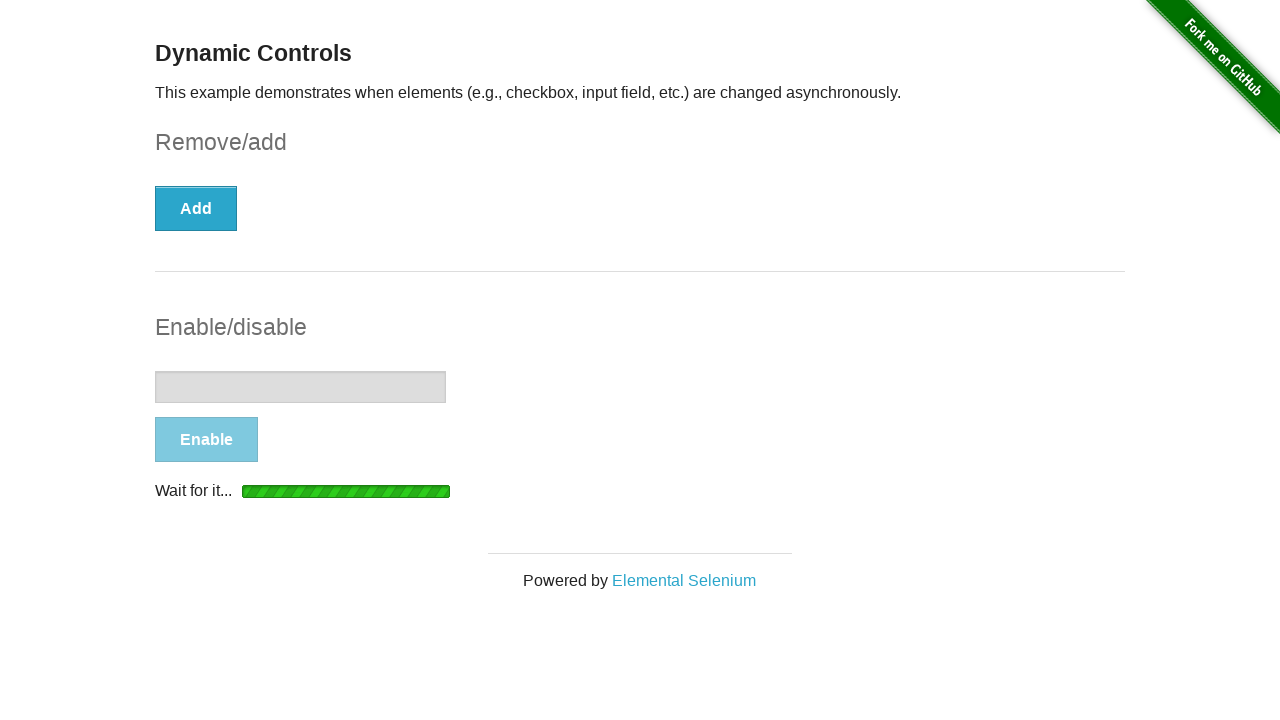

Text input field became enabled
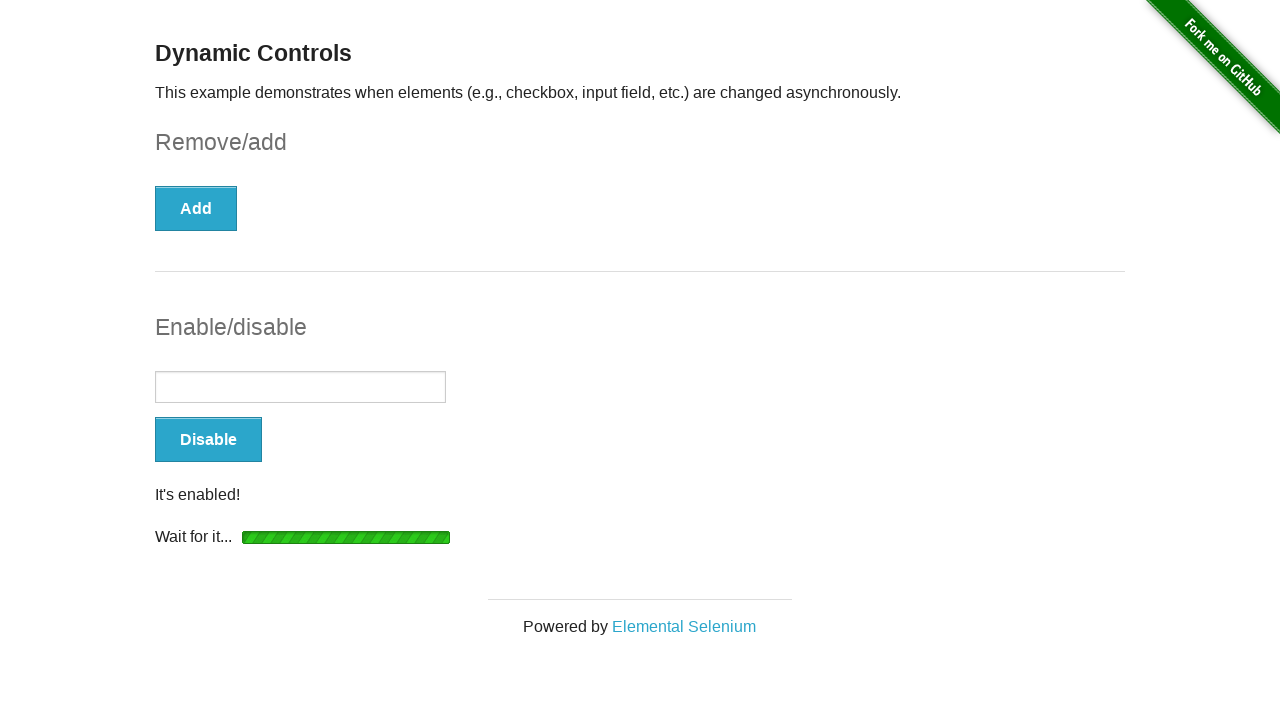

Filled text input field with 'Hello, Playwright!' on #input-example input[type='text']
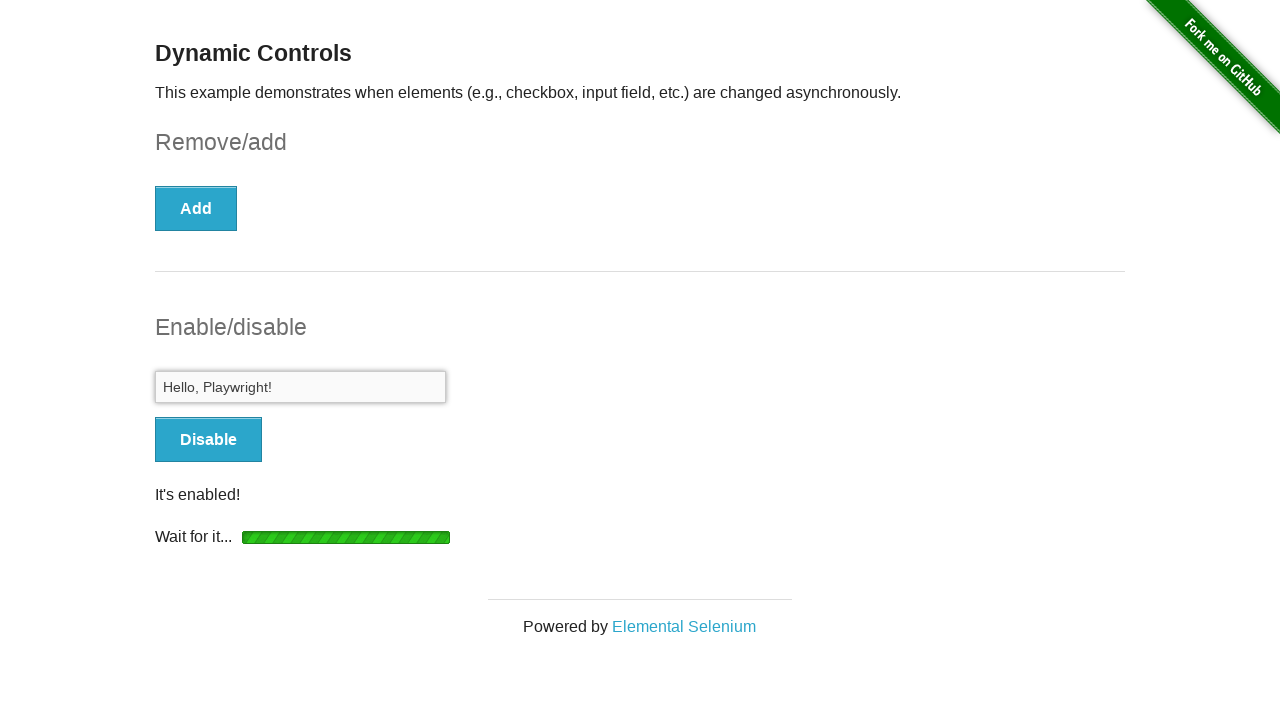

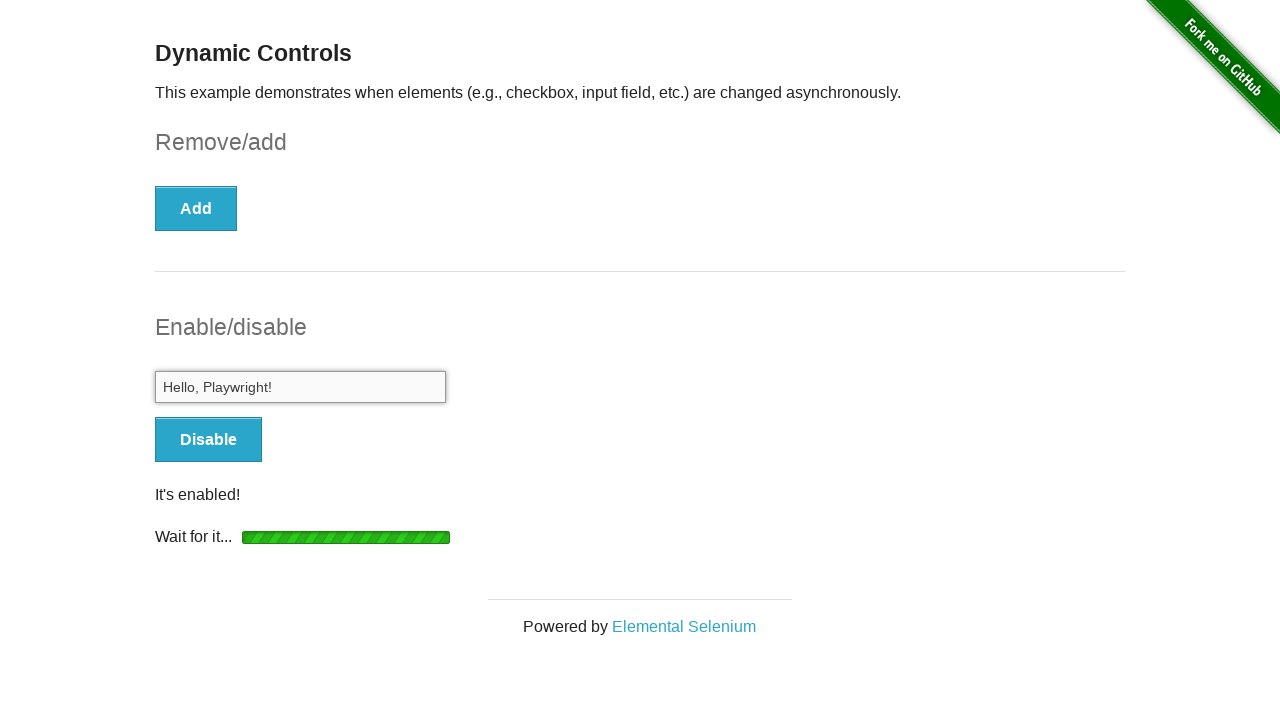